Tests the Dropdown link by clicking it and verifying the page loads correctly

Starting URL: https://the-internet.herokuapp.com/

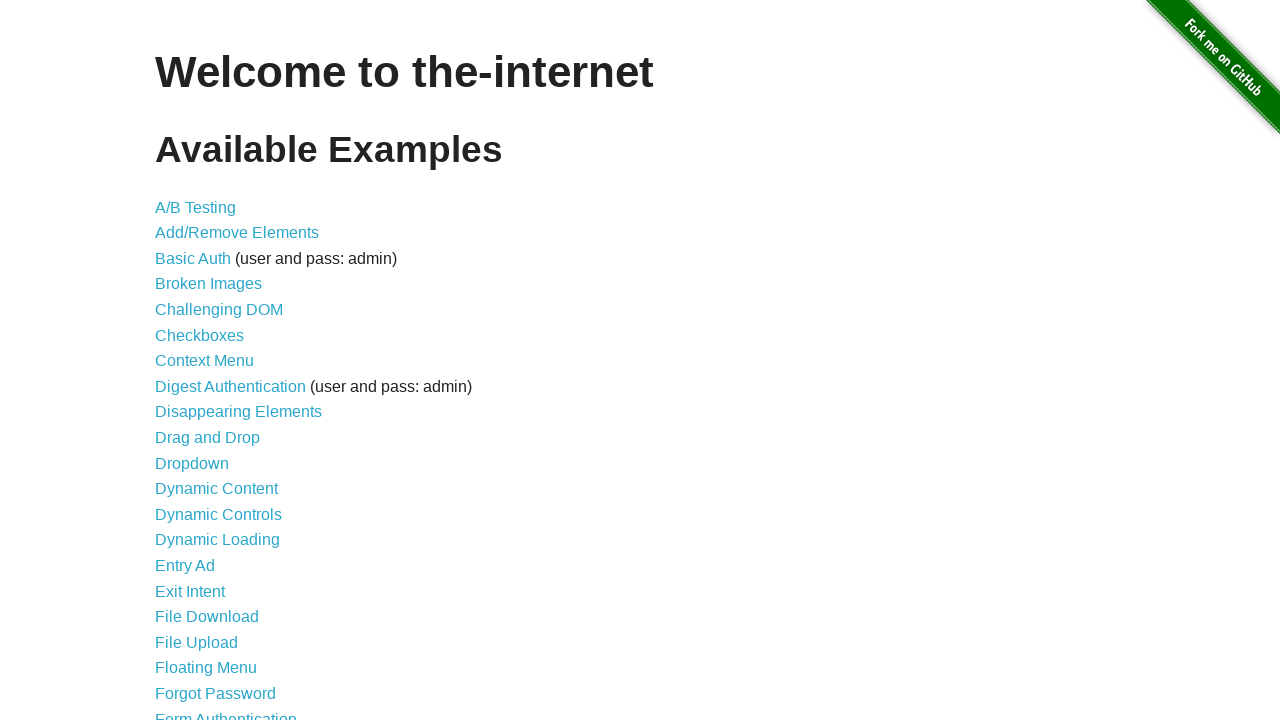

Clicked the Dropdown link at (192, 463) on a >> internal:has-text="Dropdown"i
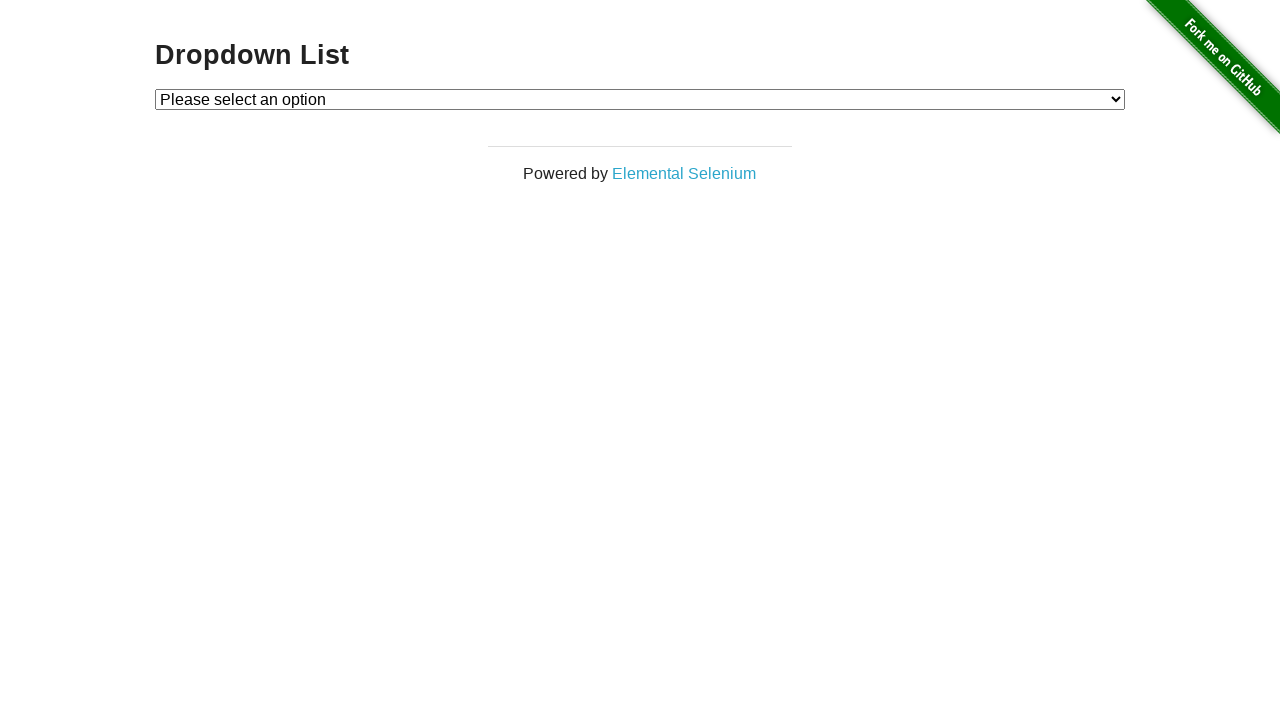

Dropdown page loaded and network became idle
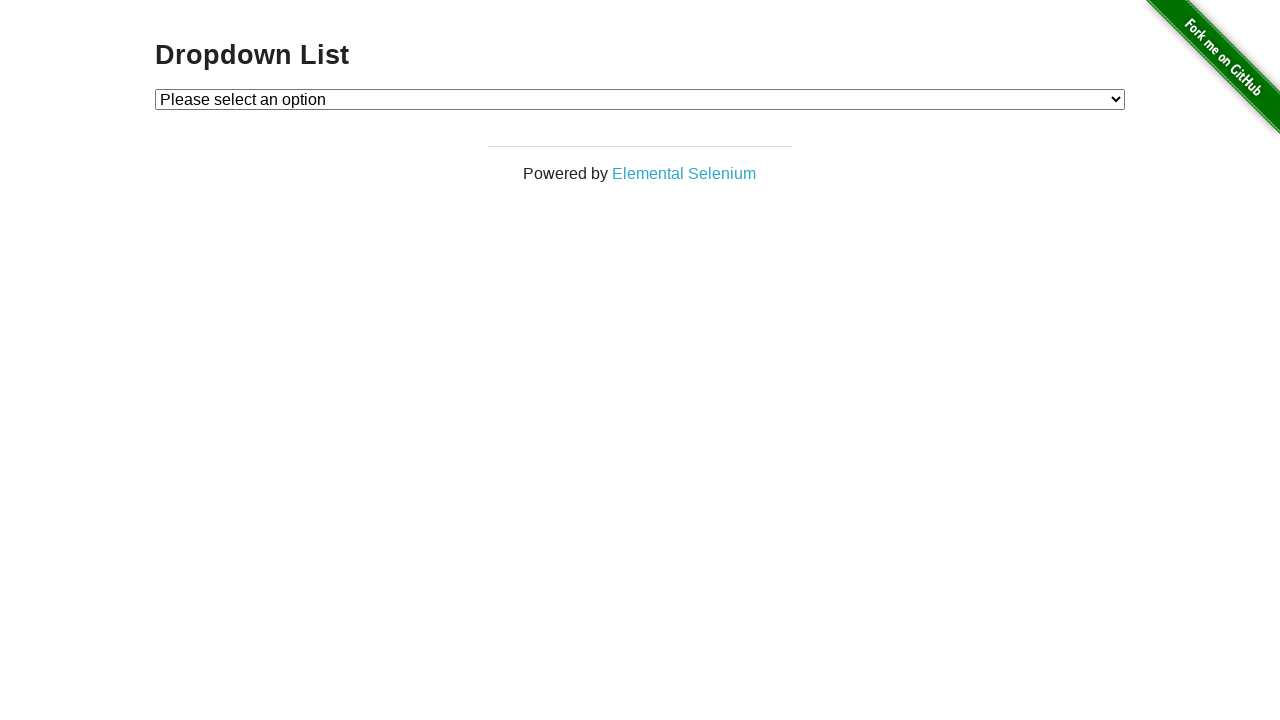

Verified 'Dropdown' text is present on the page
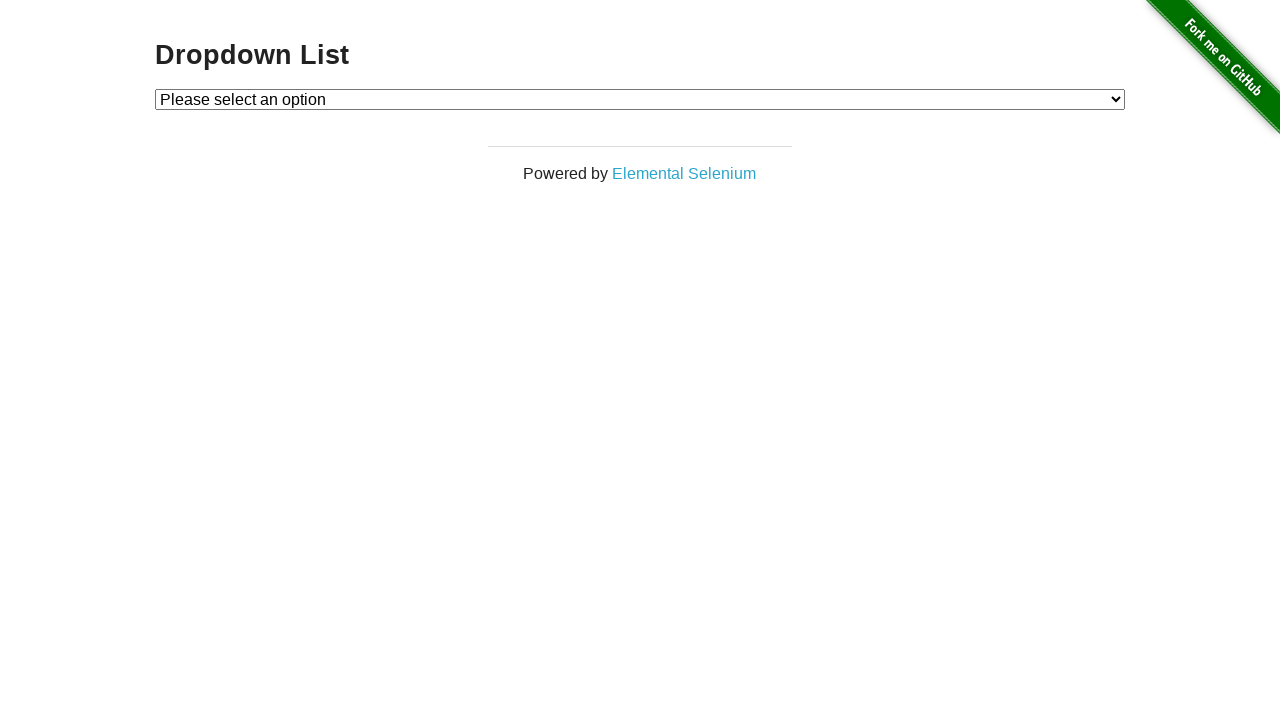

Navigated back to the-internet.herokuapp.com home page
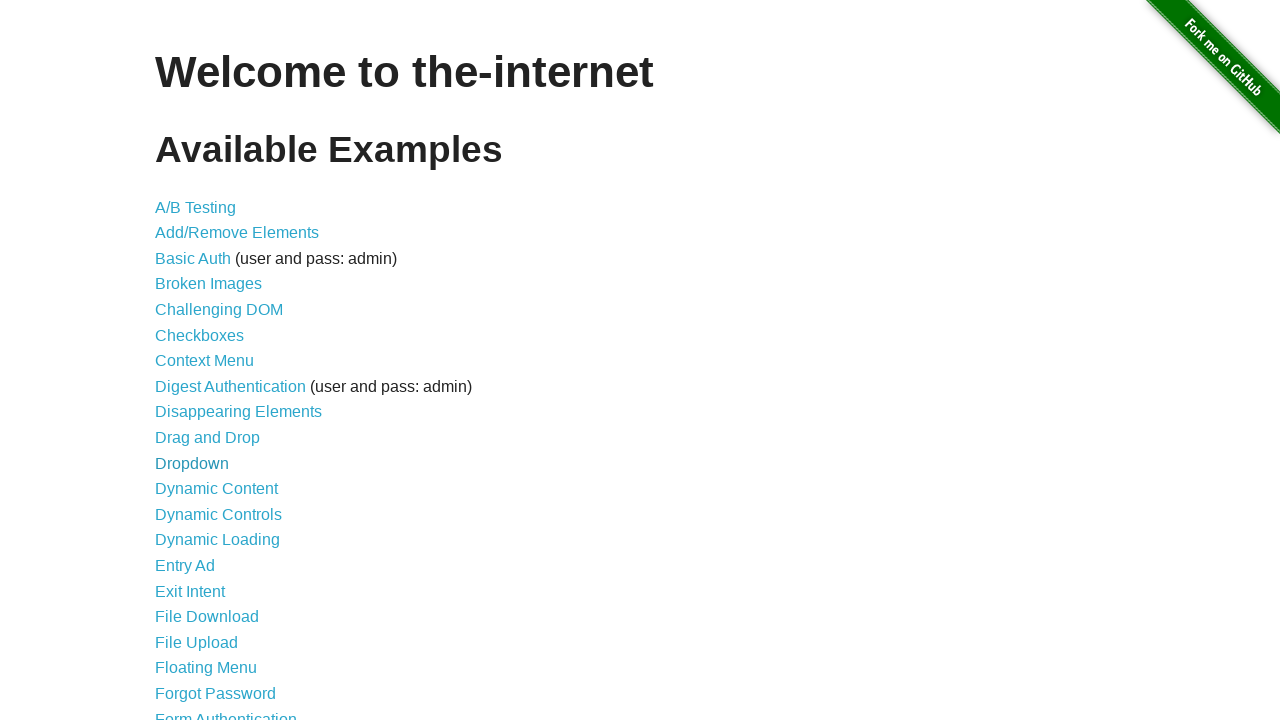

Home page loaded and network became idle
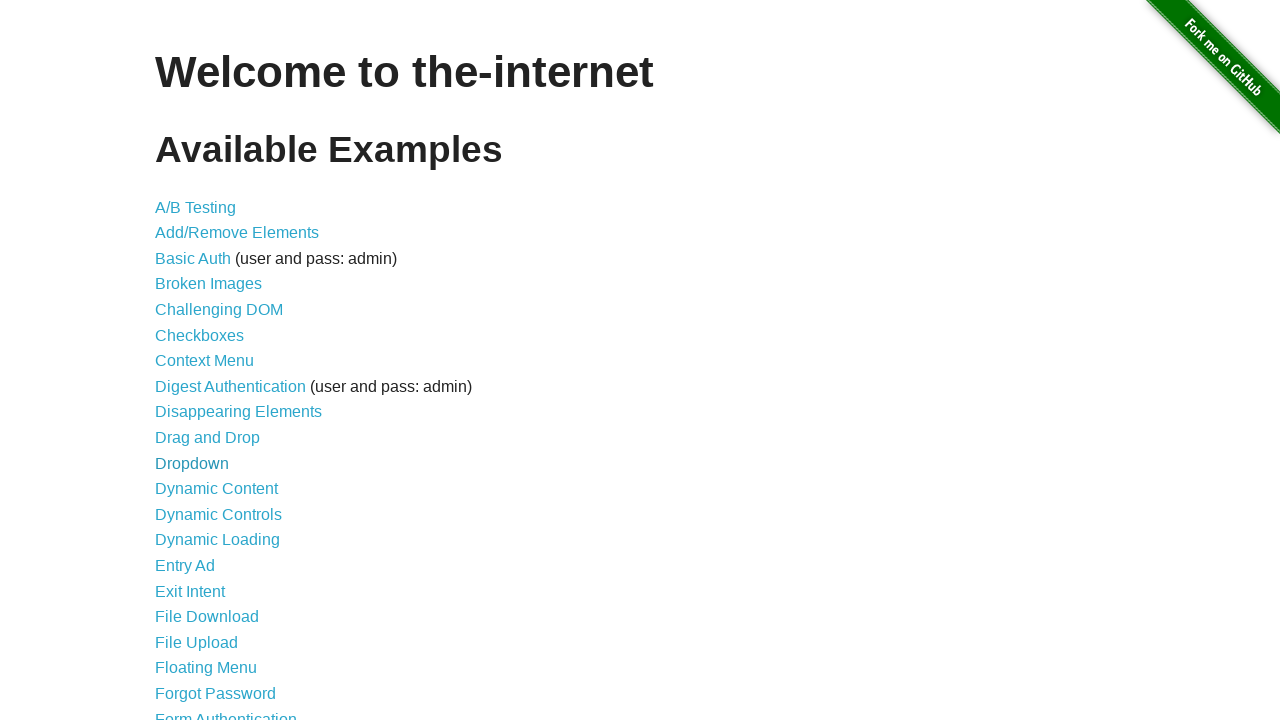

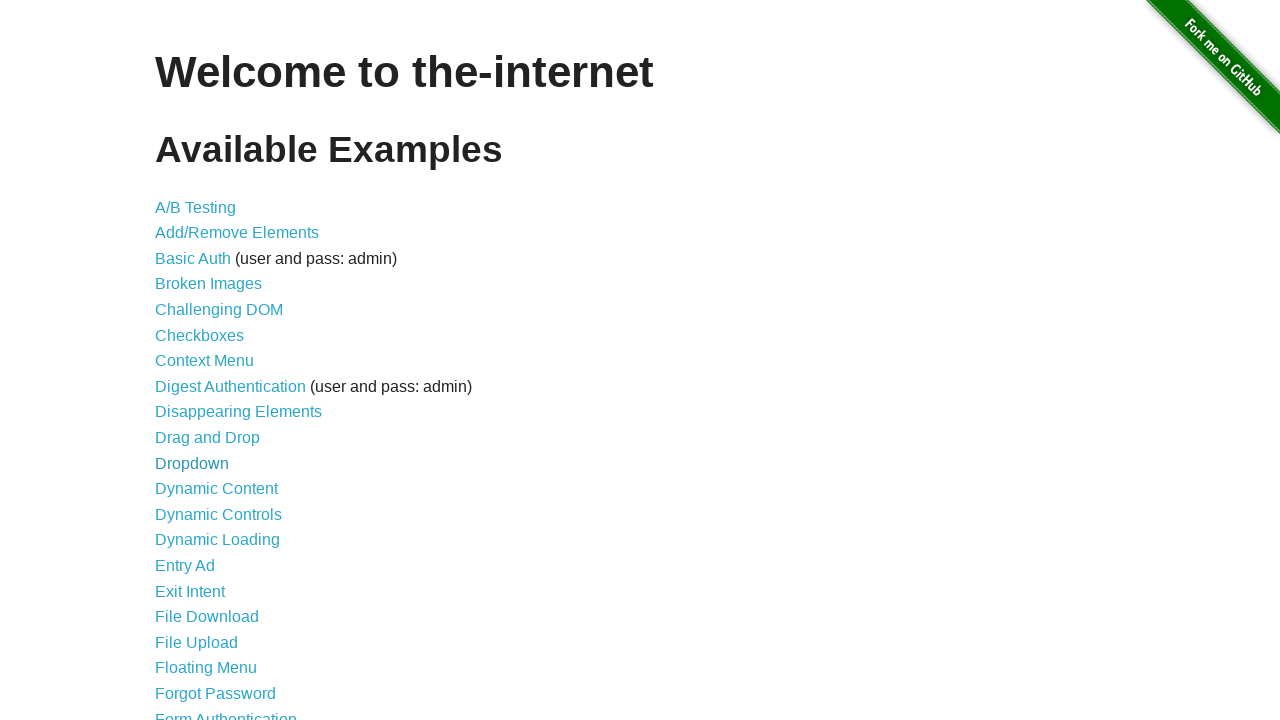